Navigates to the Monetis app, clicks the get started button, then clicks the login link from the registration page

Starting URL: https://monetis-delta.vercel.app/

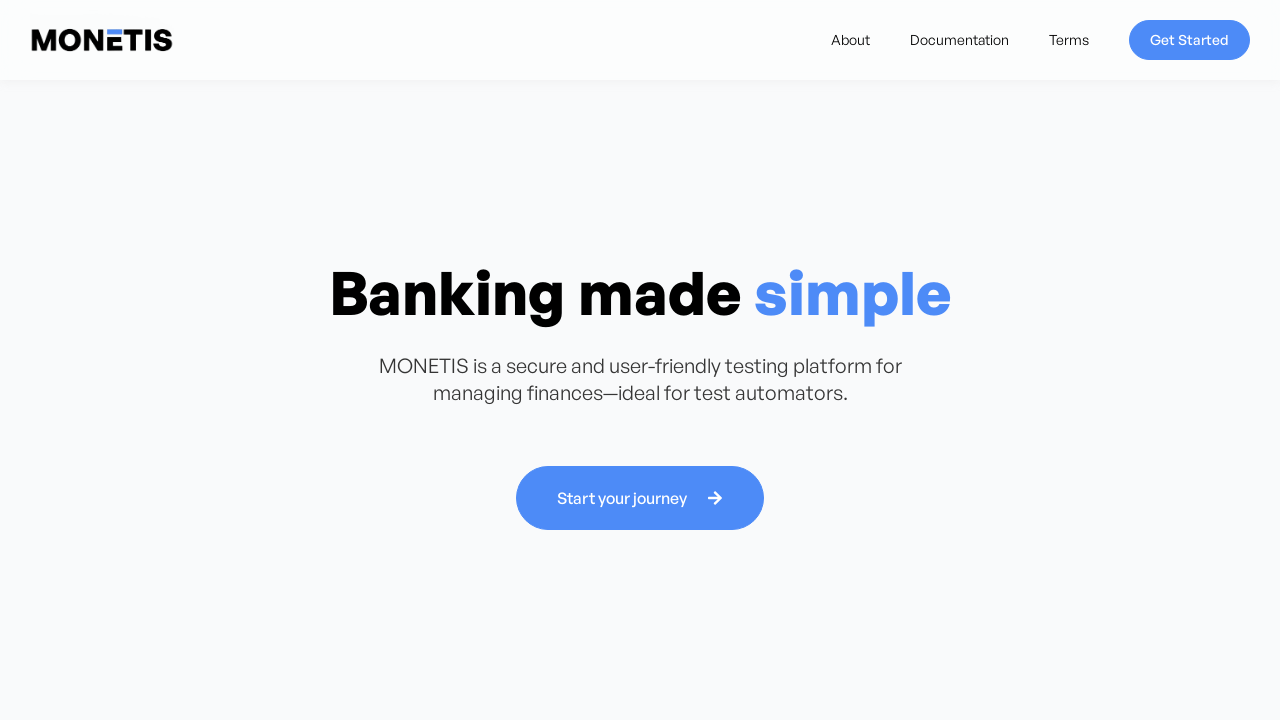

Navigated to Monetis app home page
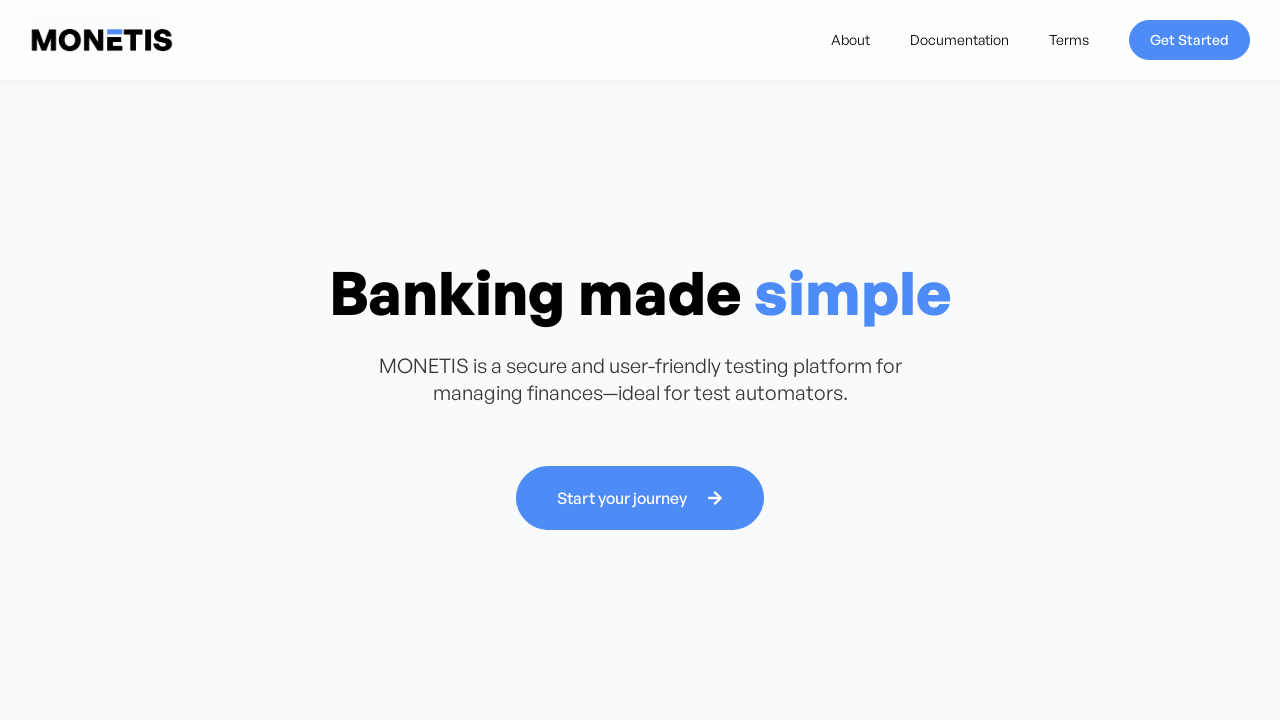

Clicked the 'Get Started' button at (1190, 40) on div[class='get-started'] span
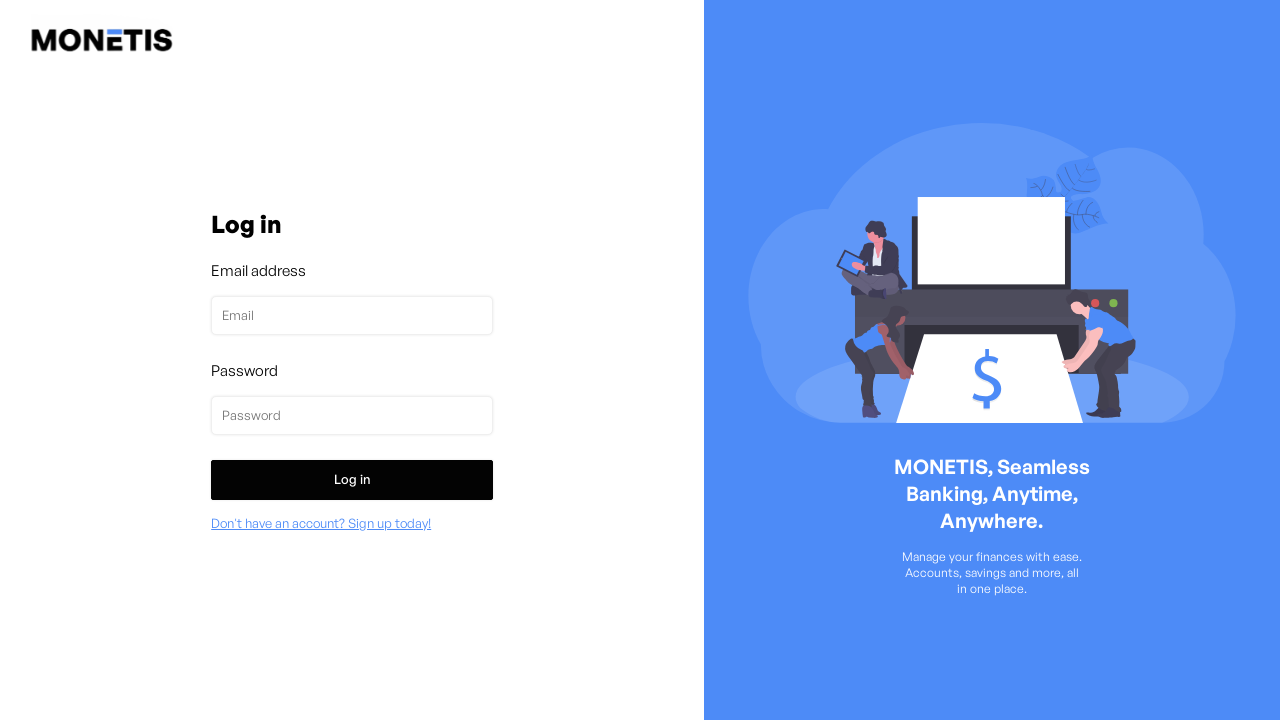

Waited for login link to load on registration page
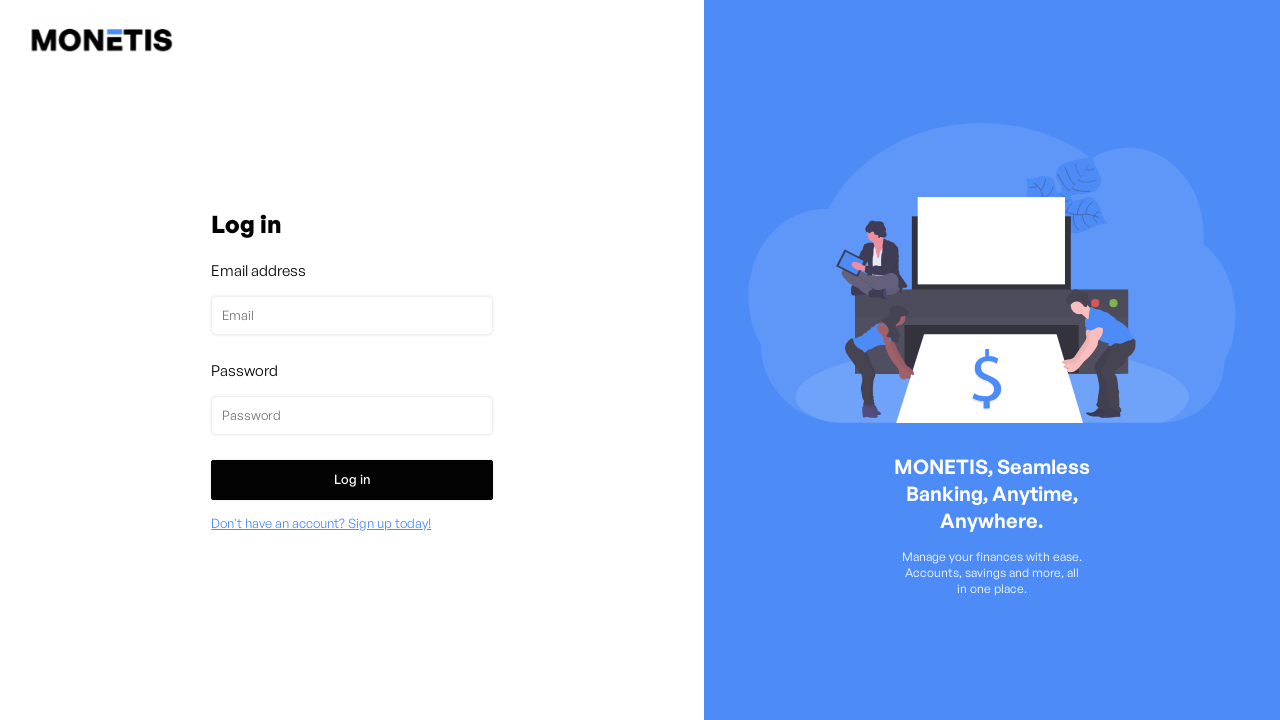

Clicked the login link from the registration page at (352, 523) on a.signUp
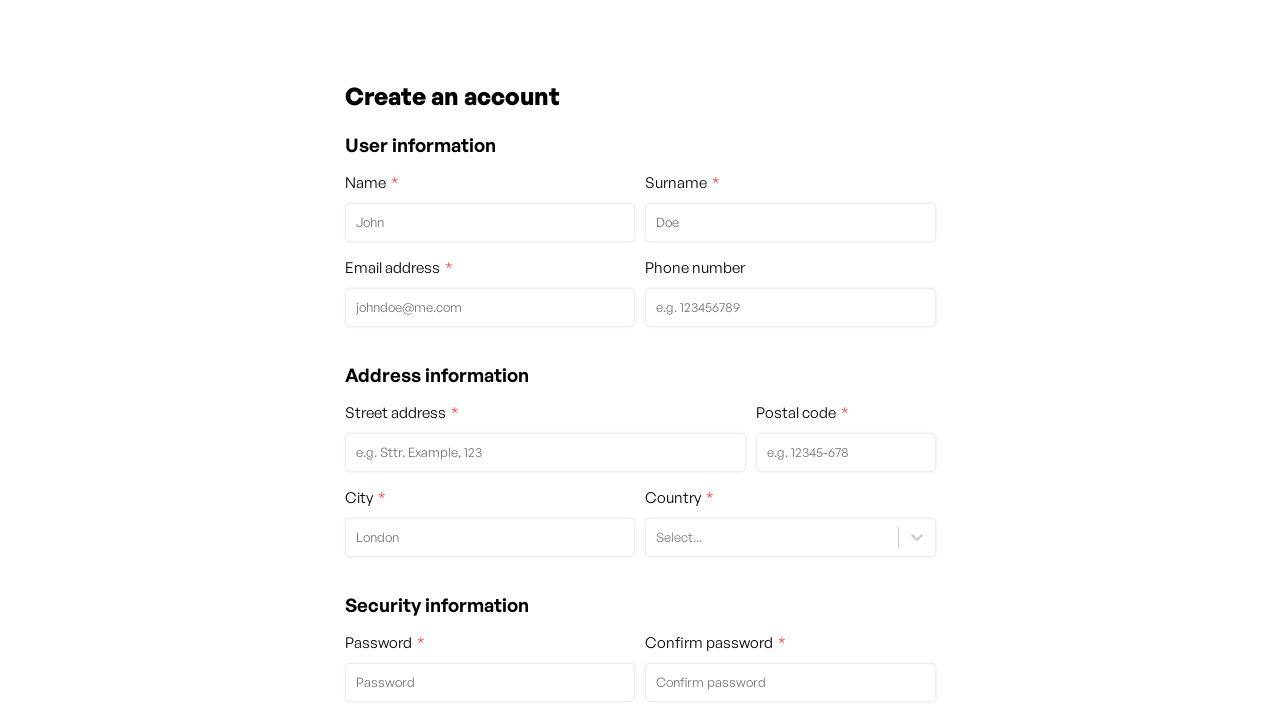

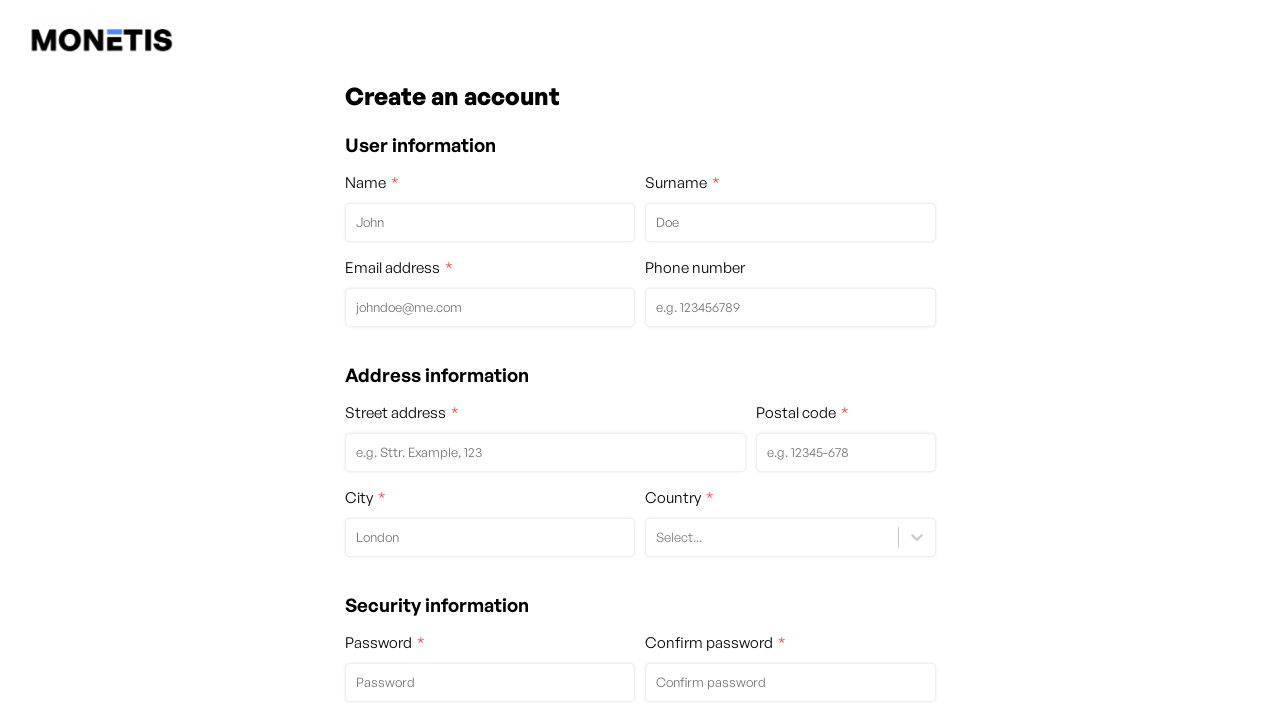